Navigates through Aladin bookstore listing, clicks on a book to view details, scrolls to content section, expands table of contents if available, and navigates back to the listing.

Starting URL: https://www.aladin.co.kr/shop/wbrowse.aspx?BrowseTarget=List&ViewRowsCount=25&ViewType=Detail&PublishMonth=0&SortOrder=2&page=1&Stockstatus=1&PublishDay=84&CID=1

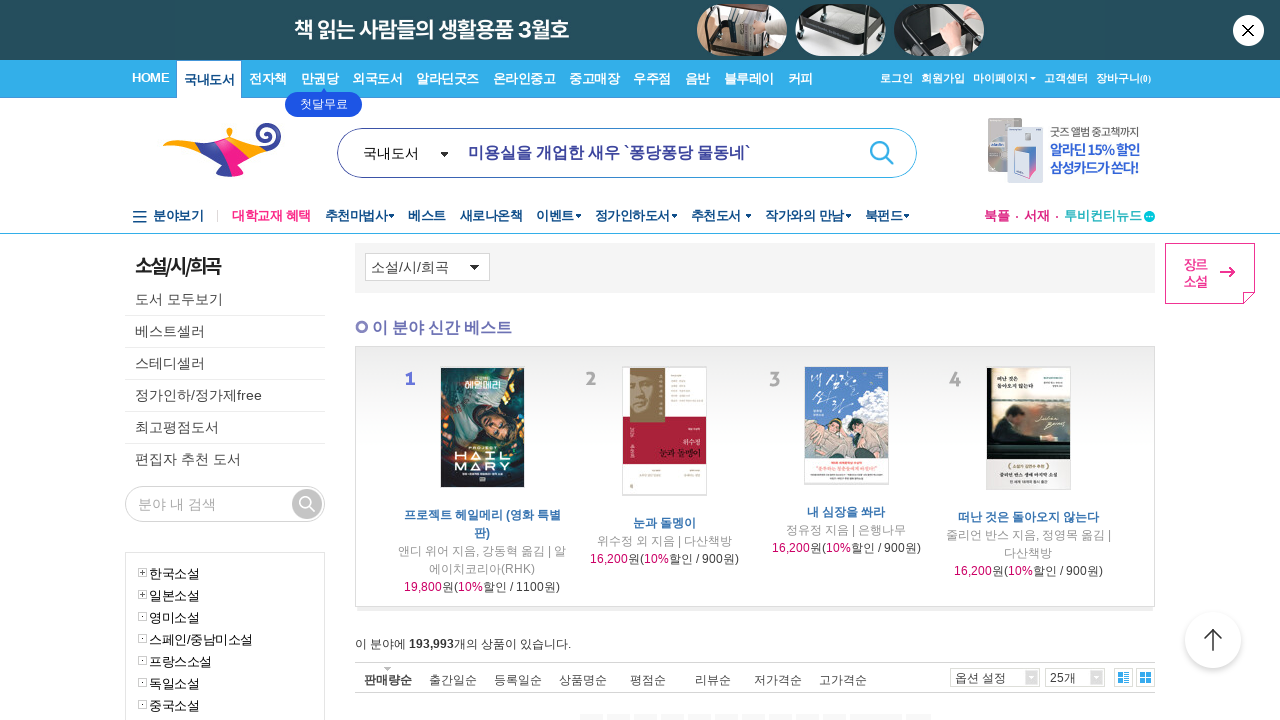

Book listing loaded with ss_book_box elements visible
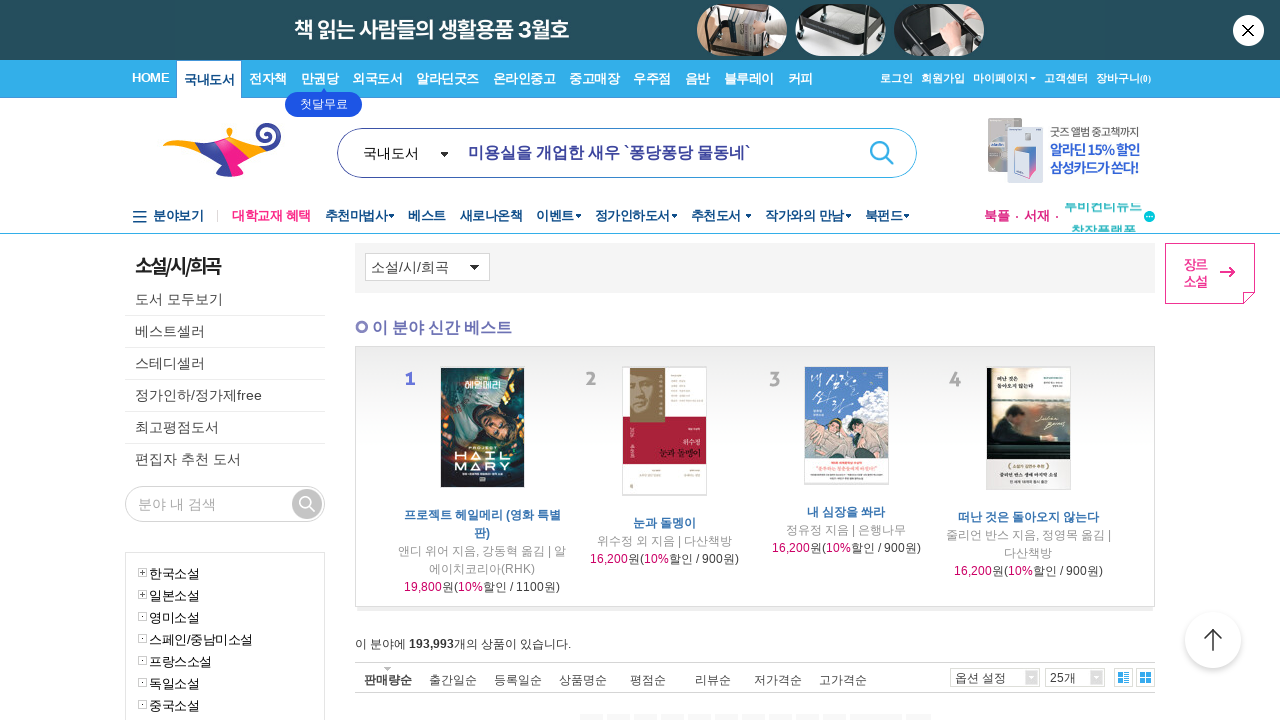

Clicked on the first book in the listing at (691, 360) on xpath=//div[1][@class='ss_book_box']//*[@class='ss_book_list']//li/a
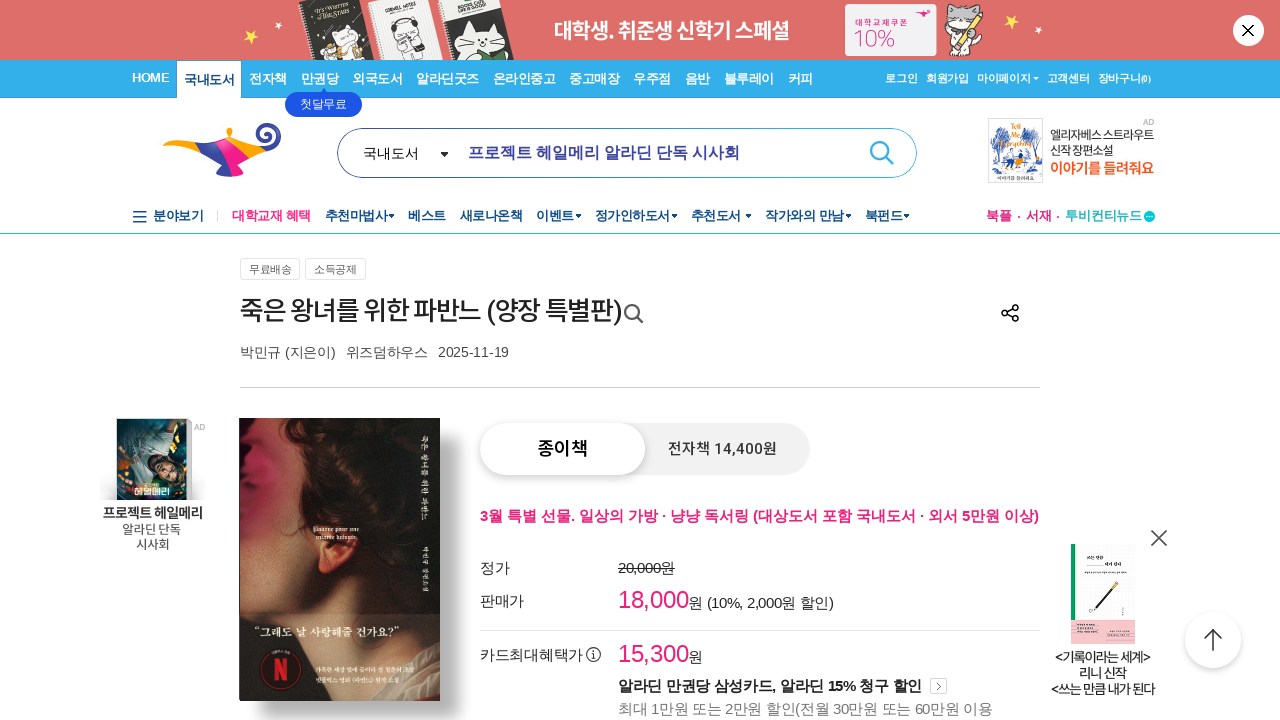

Book detail page loaded with title element visible
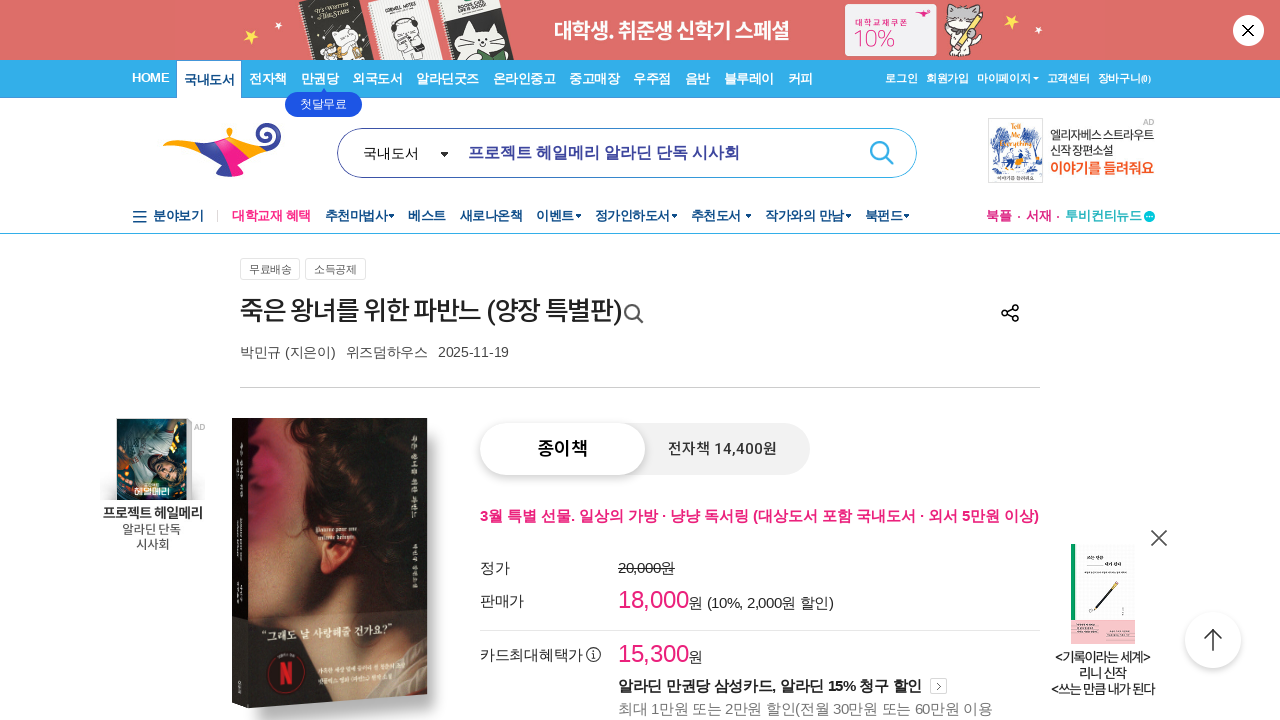

Scrolled to middle of book detail page
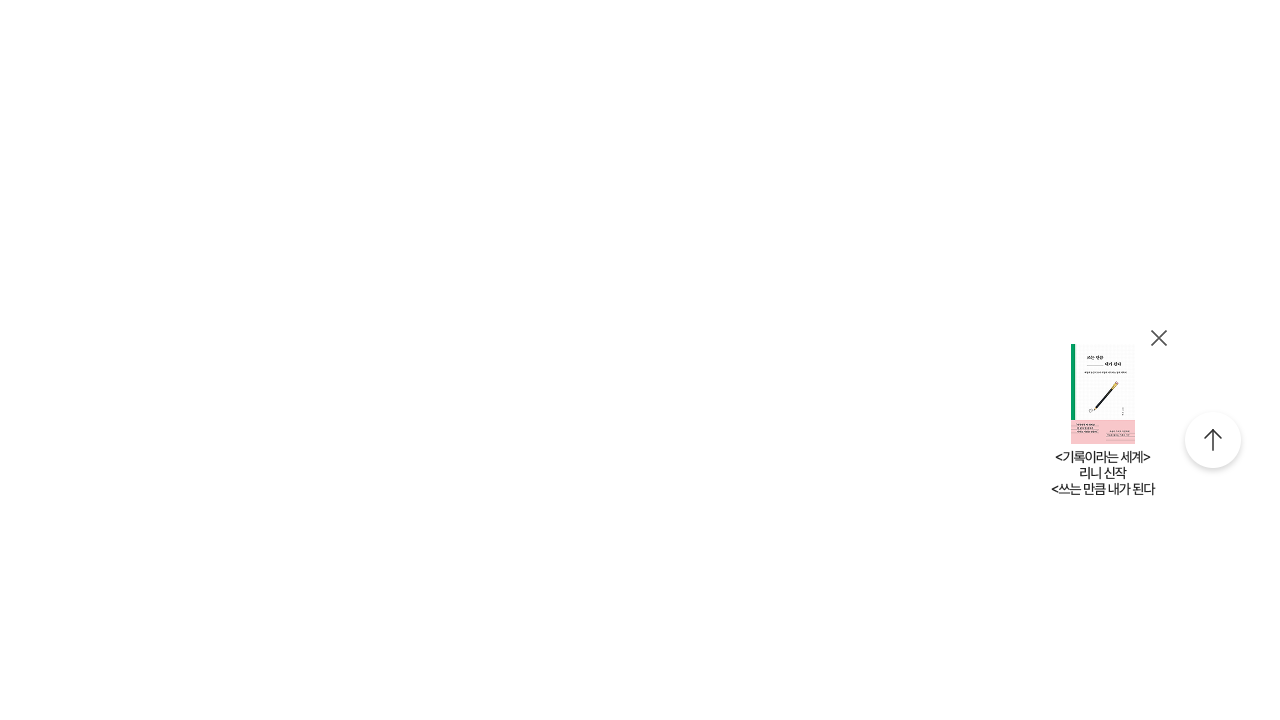

Waited for content to fully load
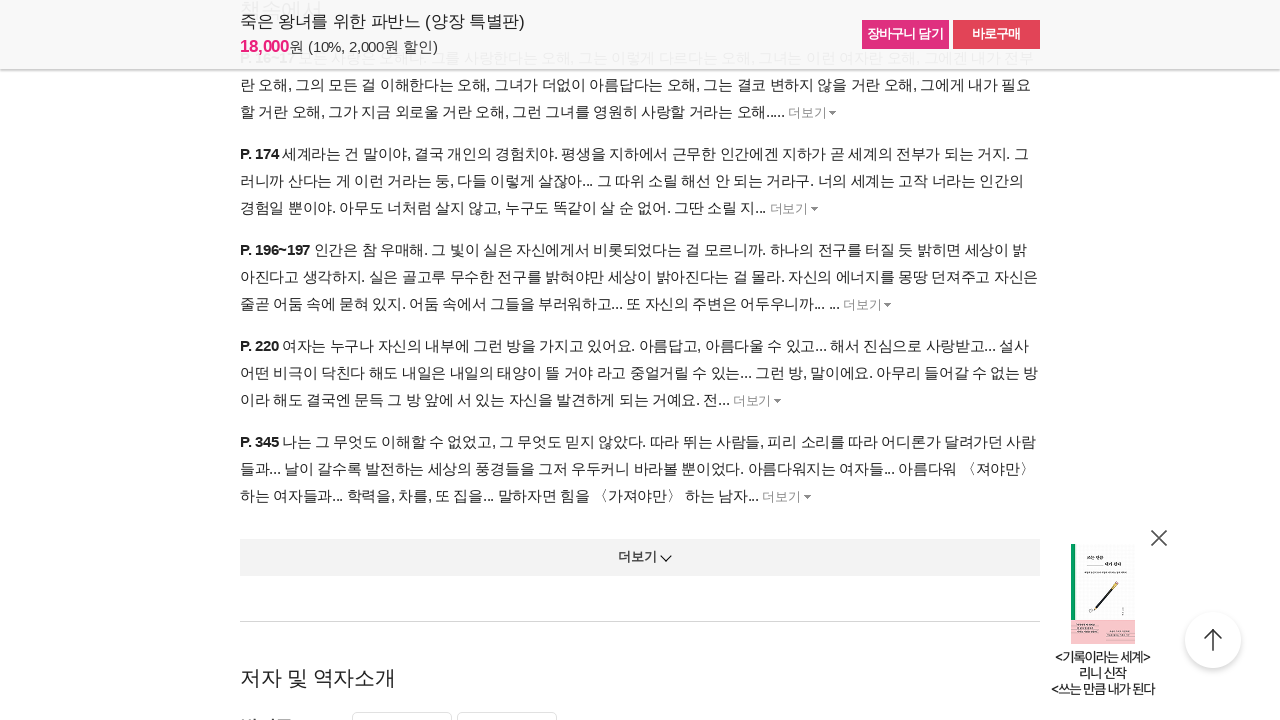

Content sections became visible
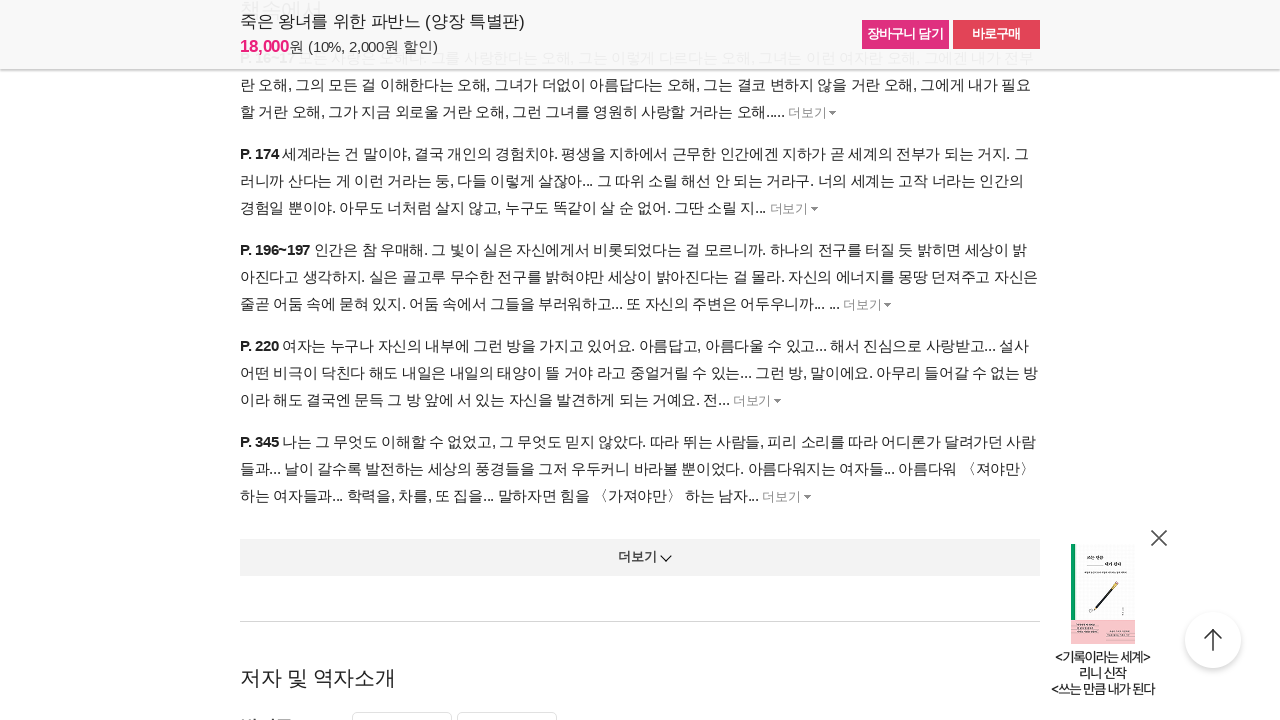

Navigated back to book listing page
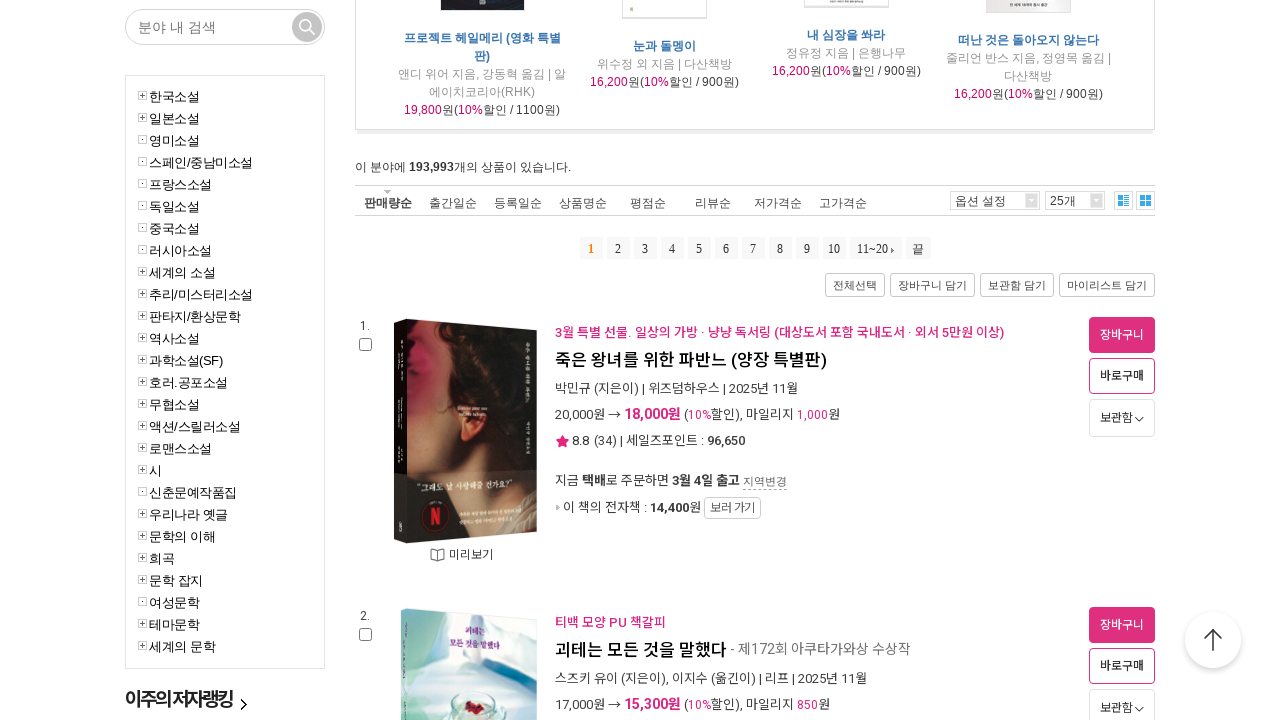

Book listing reloaded successfully
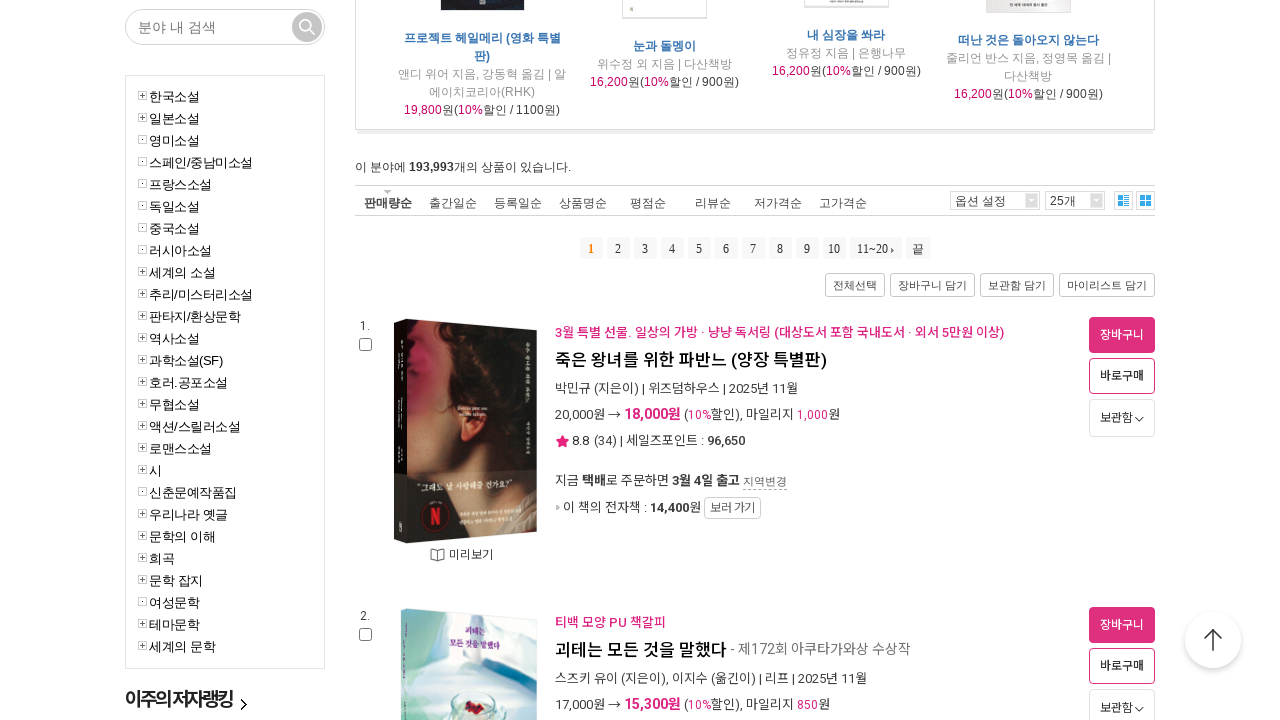

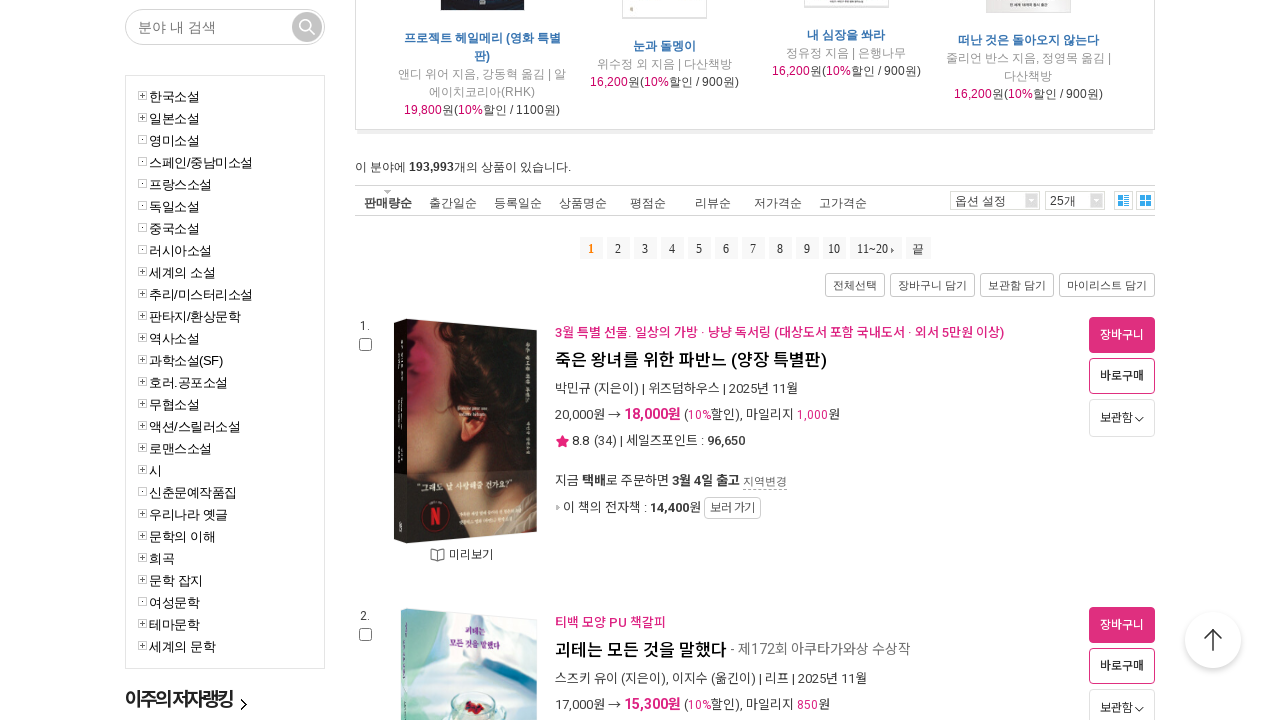